Tests a jQuery combo tree dropdown by clicking on the input field to open the dropdown and selecting the first checkbox option.

Starting URL: https://www.jqueryscript.net/demo/Drop-Down-Combo-Tree/

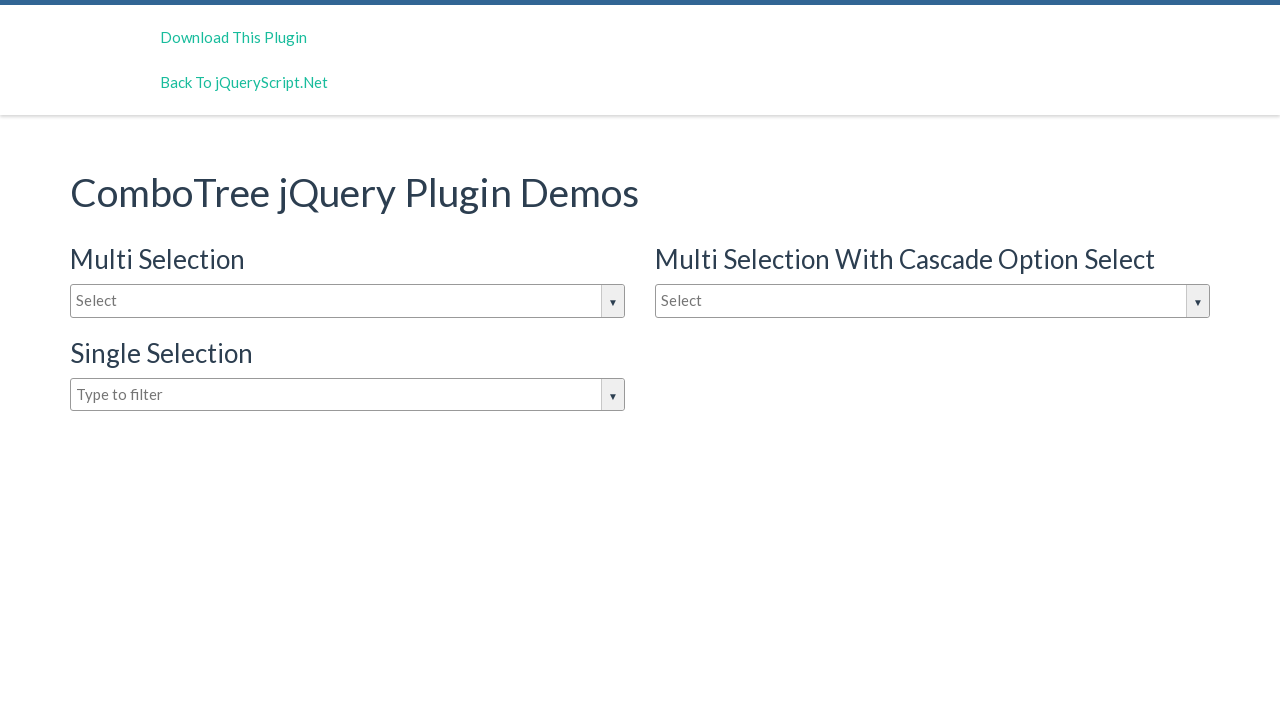

Clicked dropdown input field to open the dropdown at (348, 301) on input#justAnInputBox
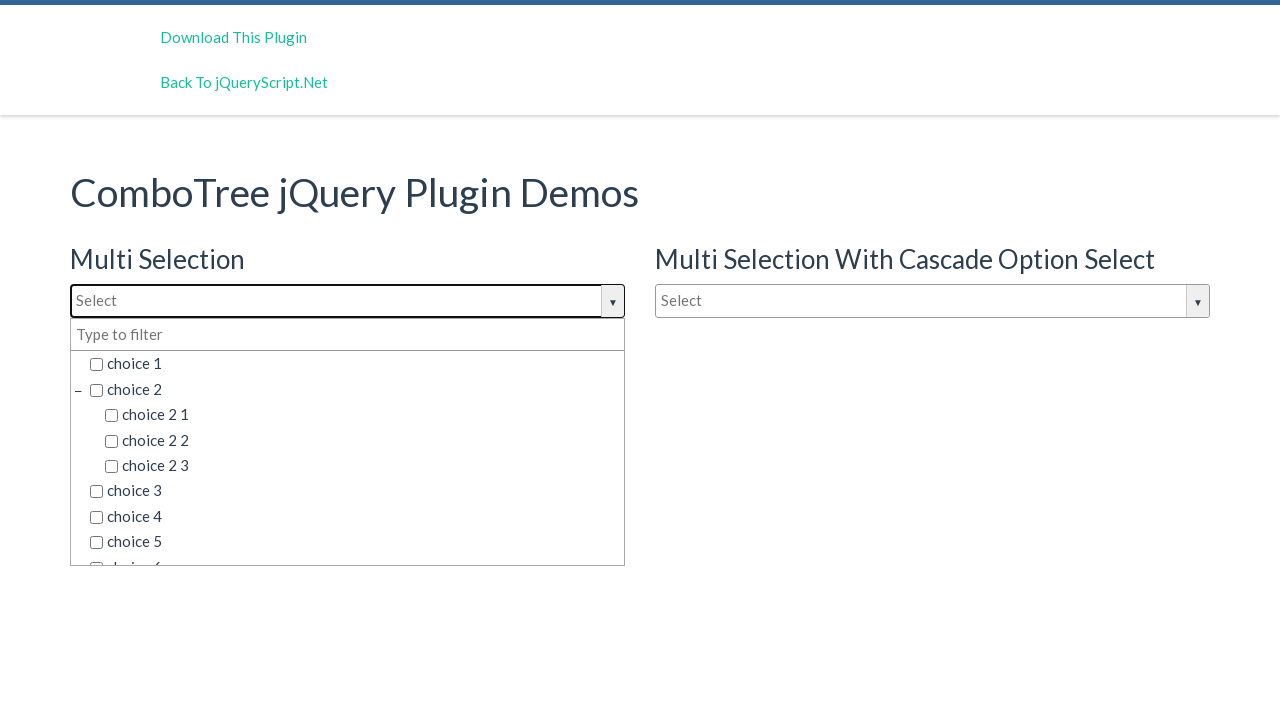

Dropdown container appeared
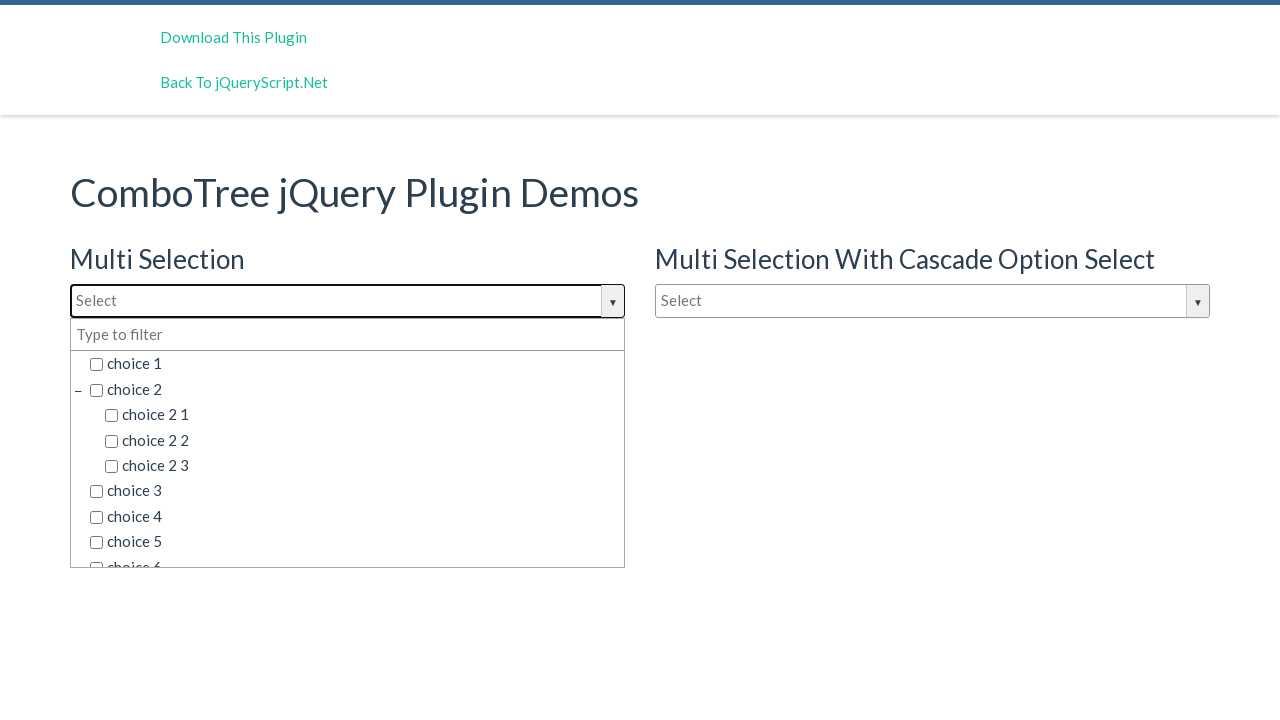

Clicked the first checkbox option in the dropdown at (96, 365) on (//input[@type='checkbox'])[1]
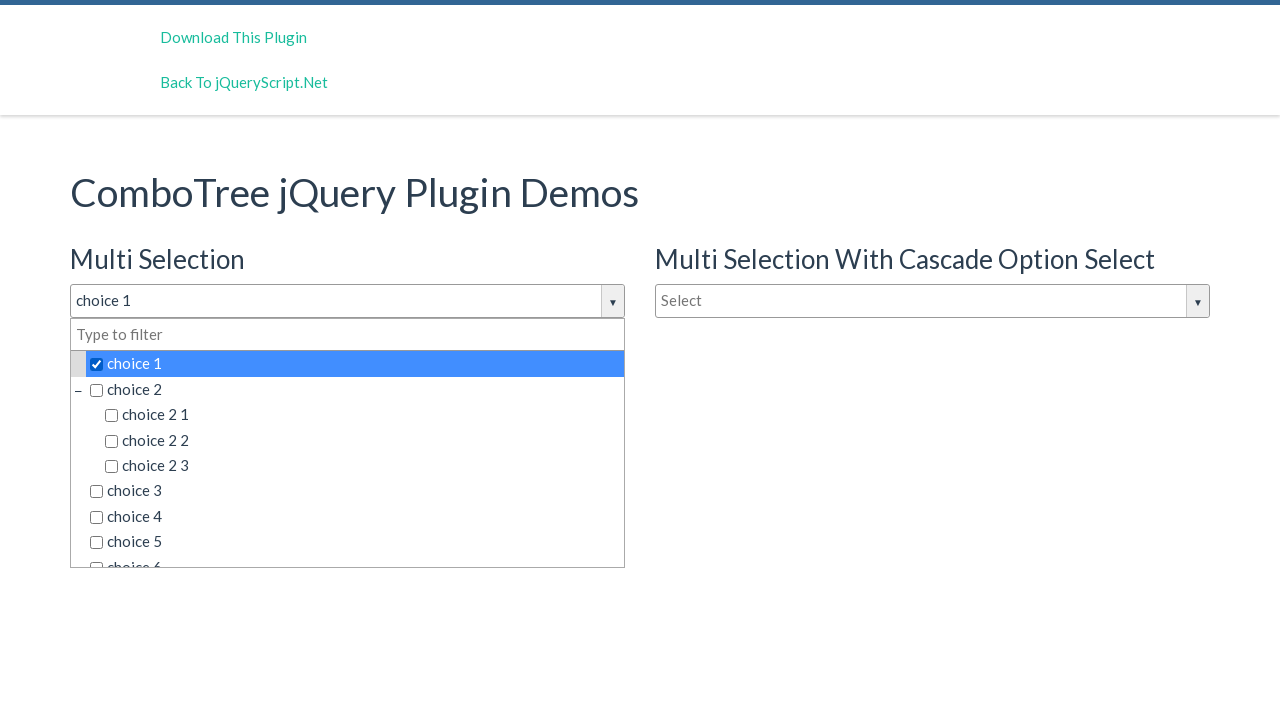

Verified checkbox input options are visible in the dropdown
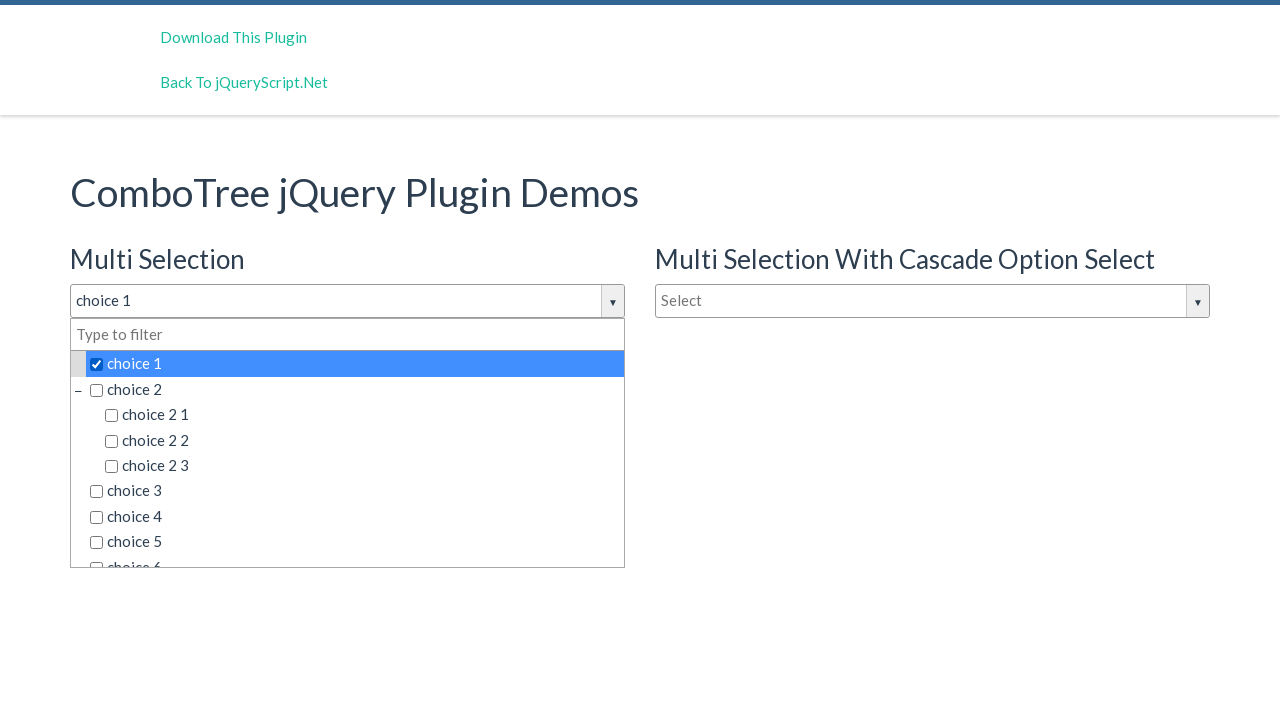

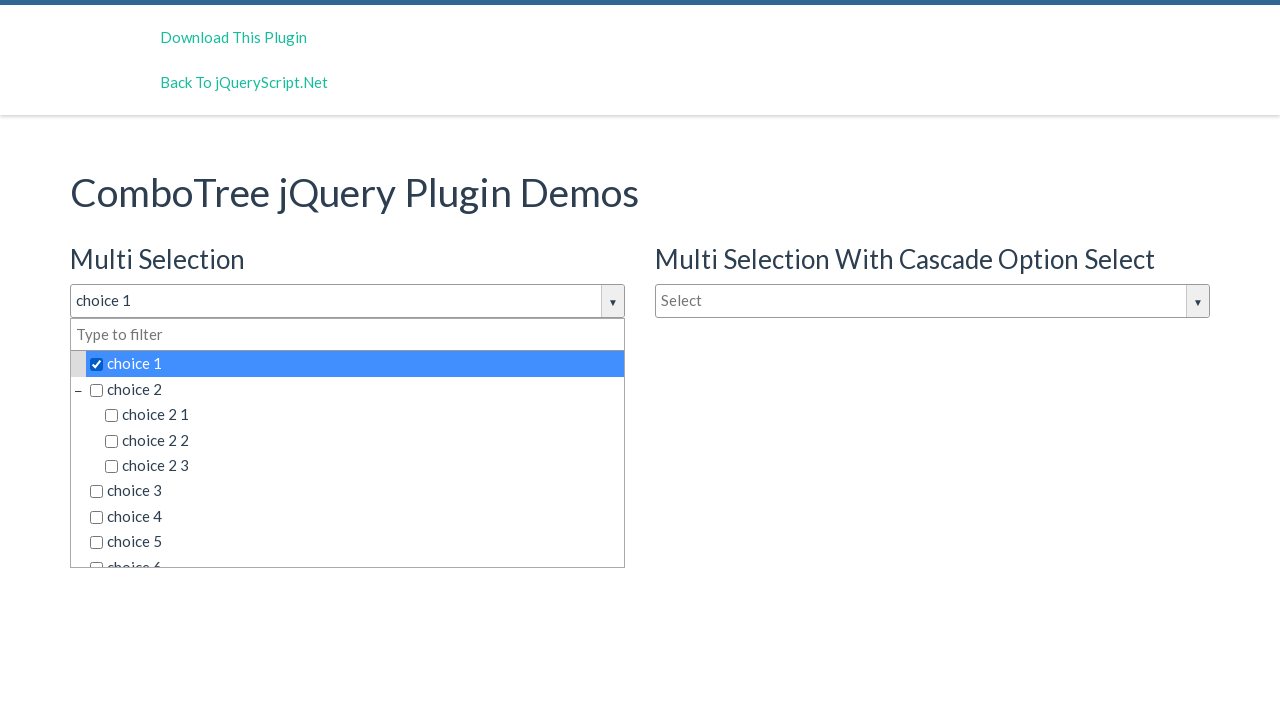